Tests web table interaction by locating specific rows based on first/last names and selecting candidates via checkboxes

Starting URL: https://testuserautomation.github.io/WebTable/

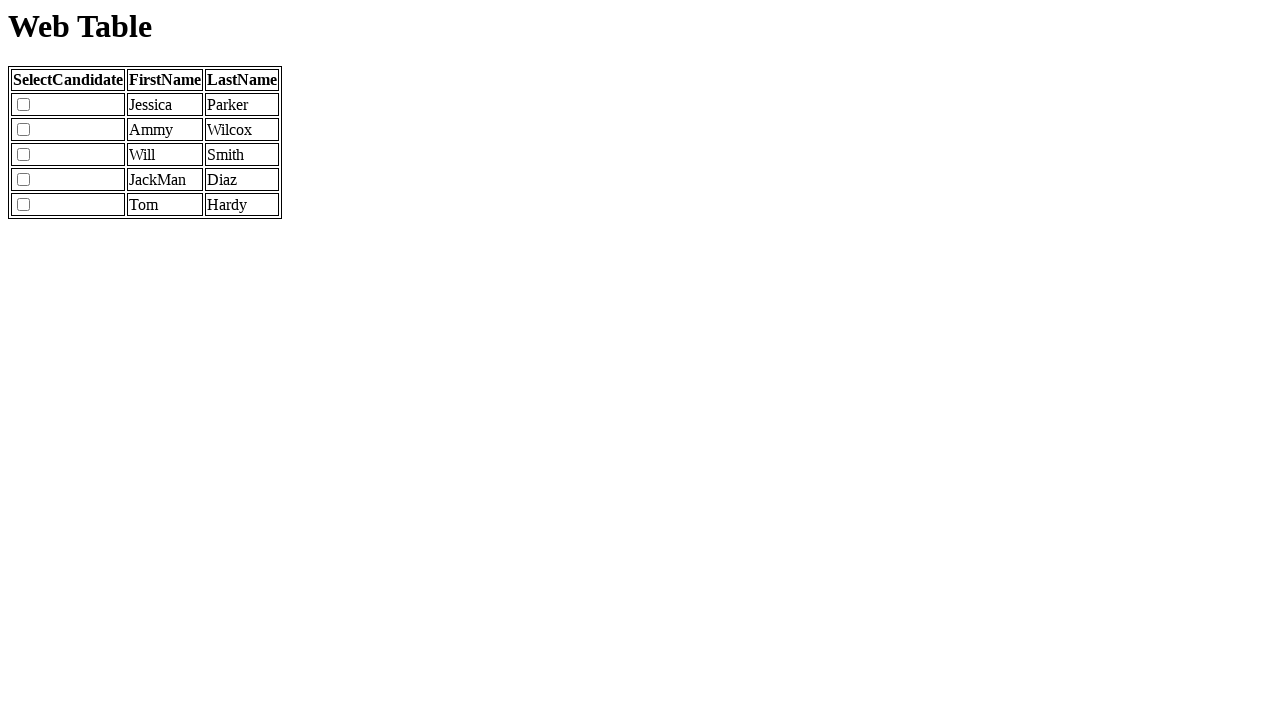

Waited for table rows to load
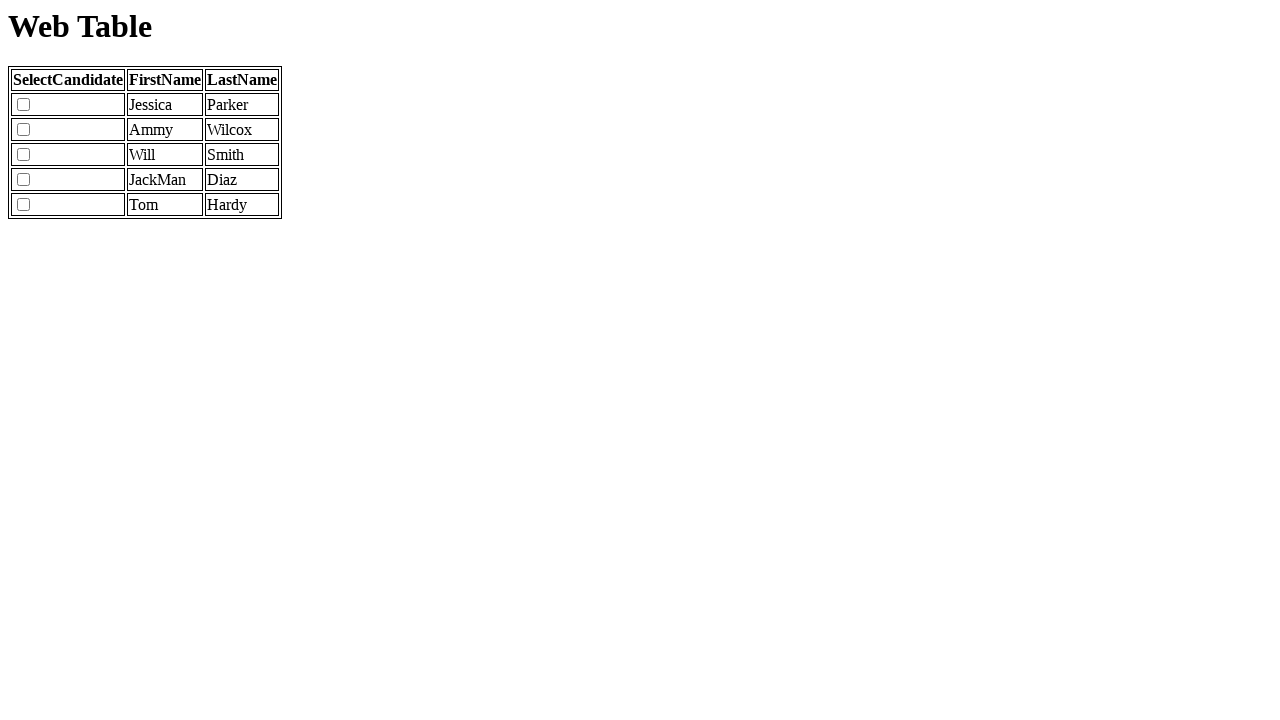

Located all first name cells in table
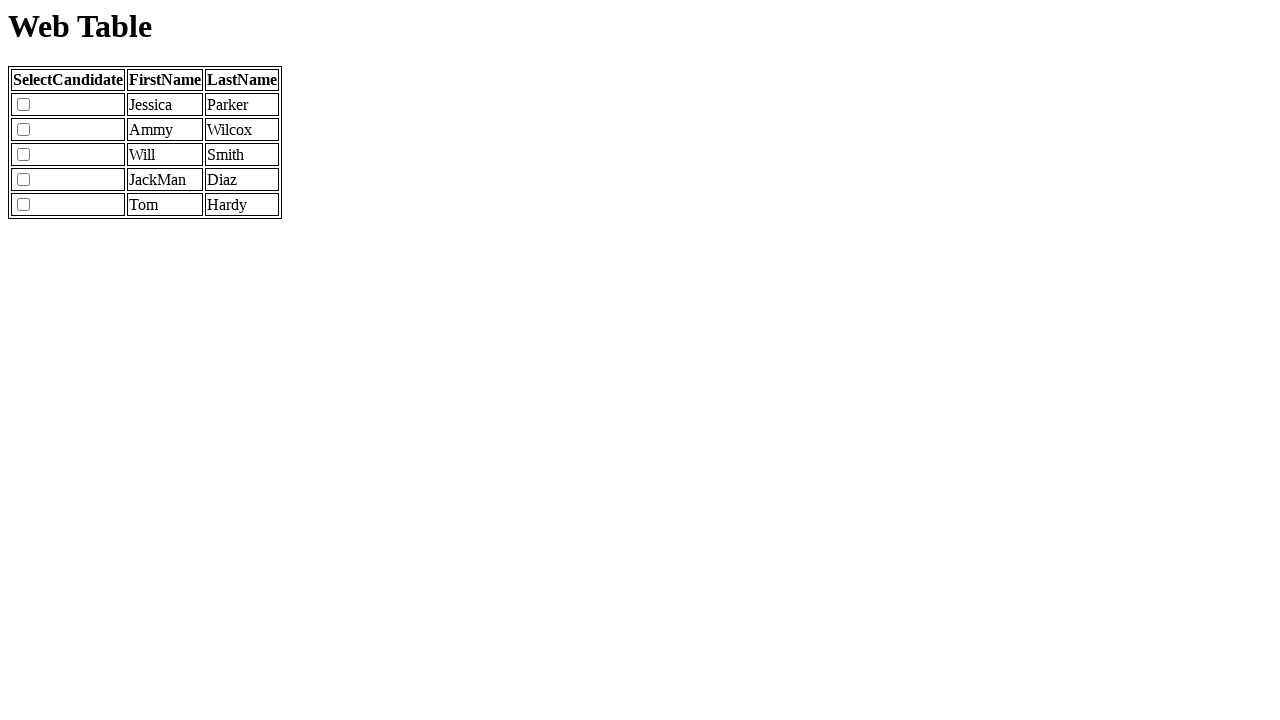

Located all last name cells in table
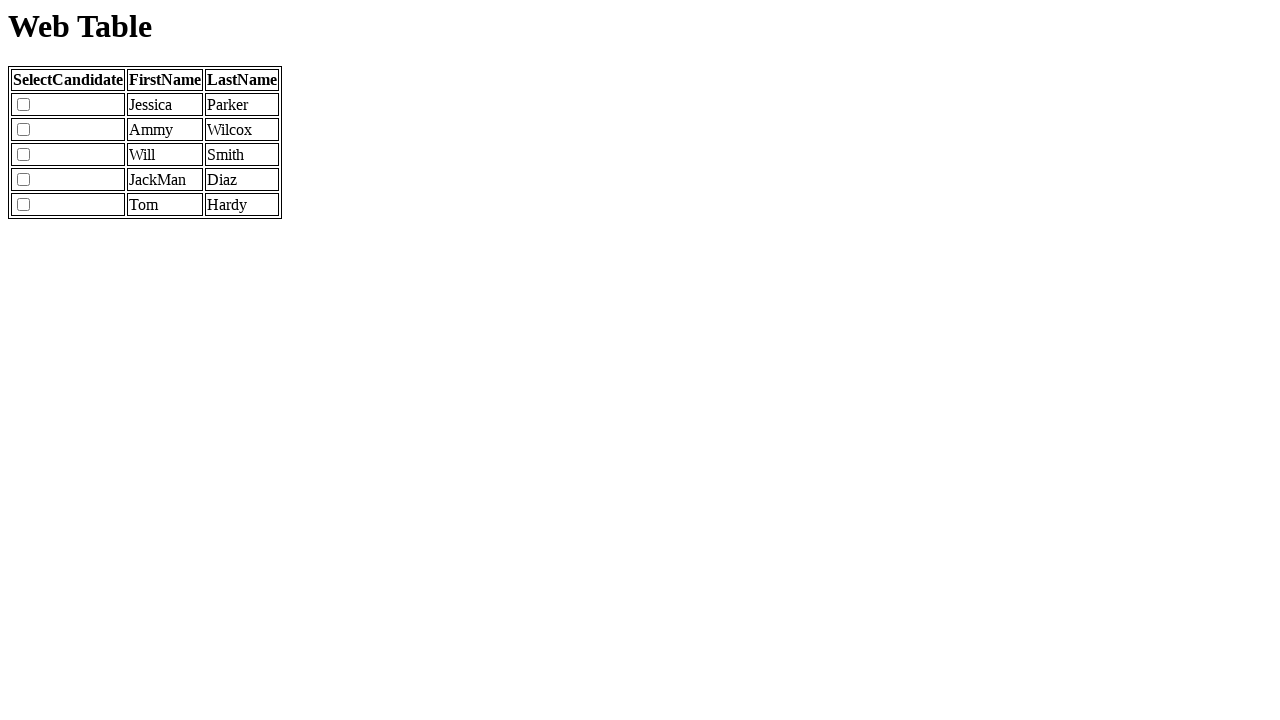

Located checkbox cell preceding 'Parker' name
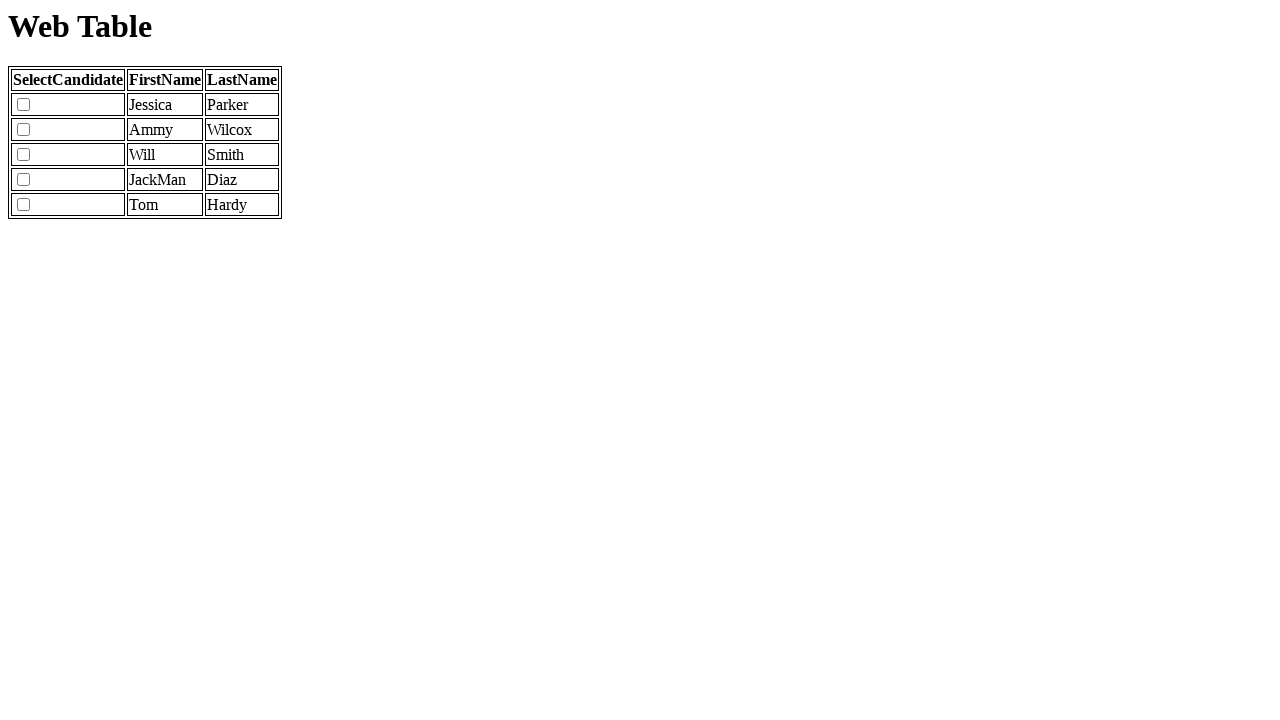

Clicked checkbox cell preceding 'Parker' at (165, 105) on xpath=//td[normalize-space()='Parker']//preceding::td[1] >> nth=0
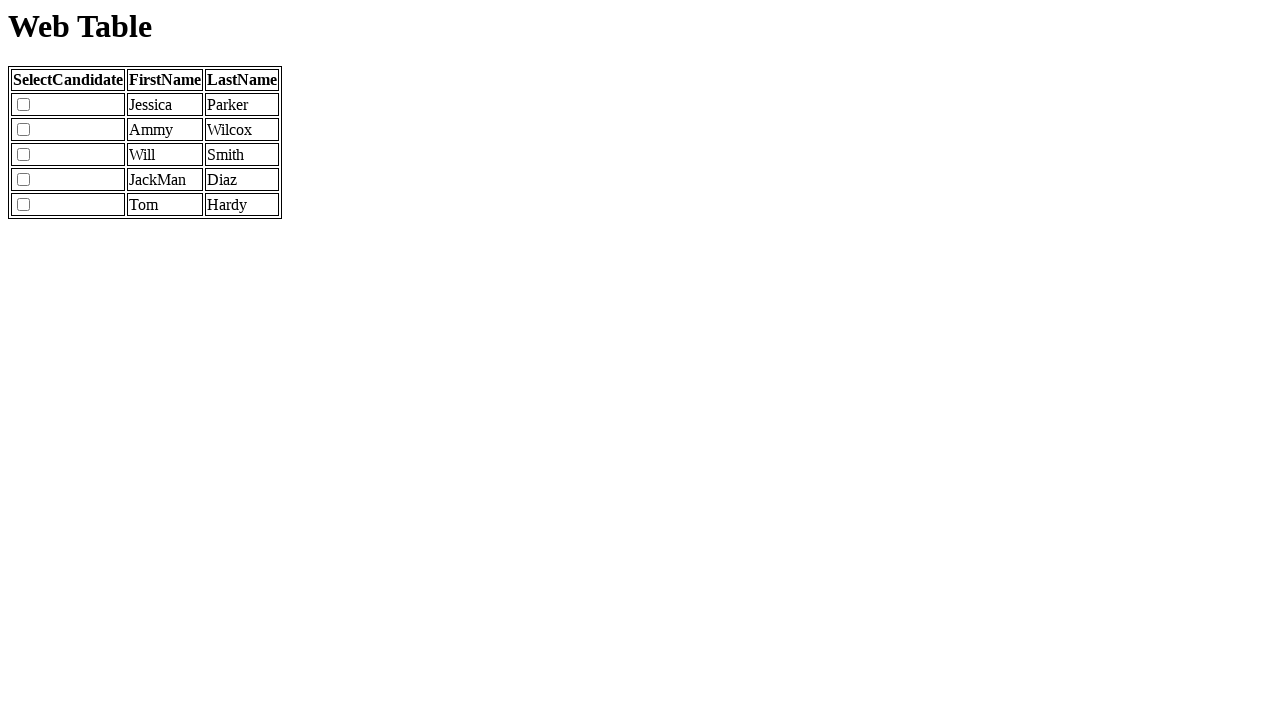

Located checkbox input for Parker candidate
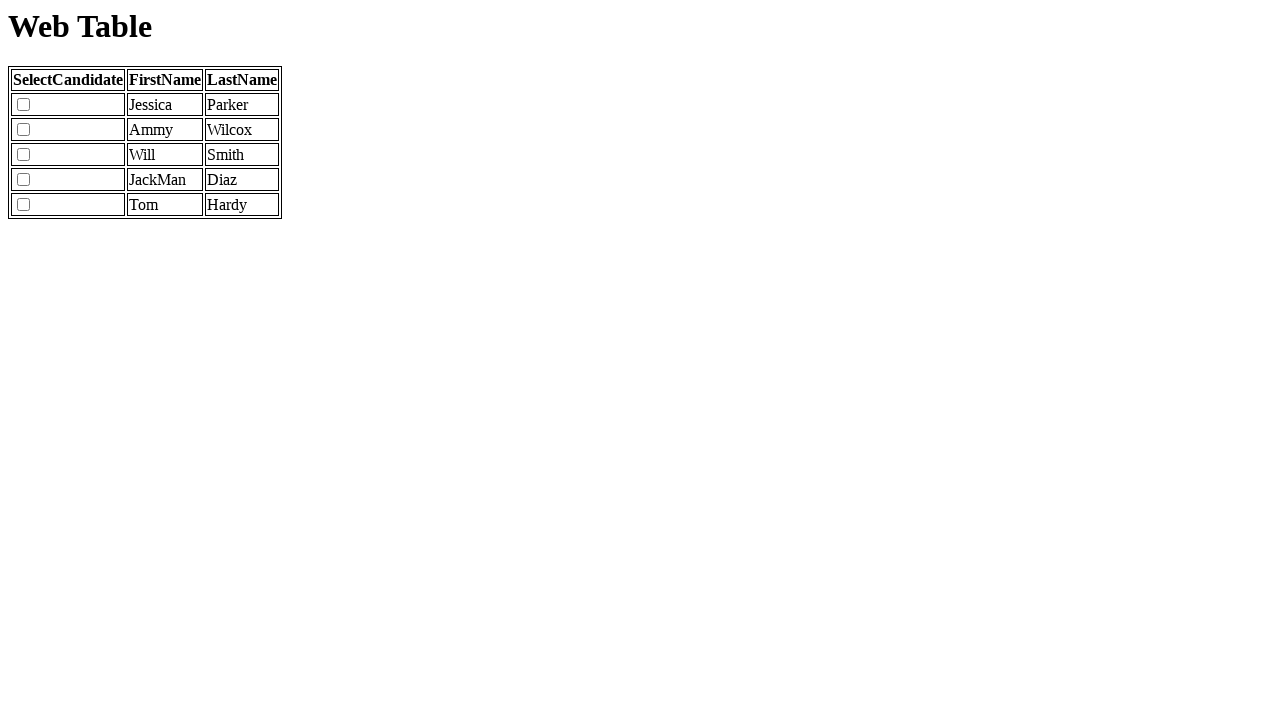

Clicked checkbox to select Parker candidate at (24, 105) on xpath=//td[normalize-space()='Parker']//preceding::input[@name='select1'] >> nth
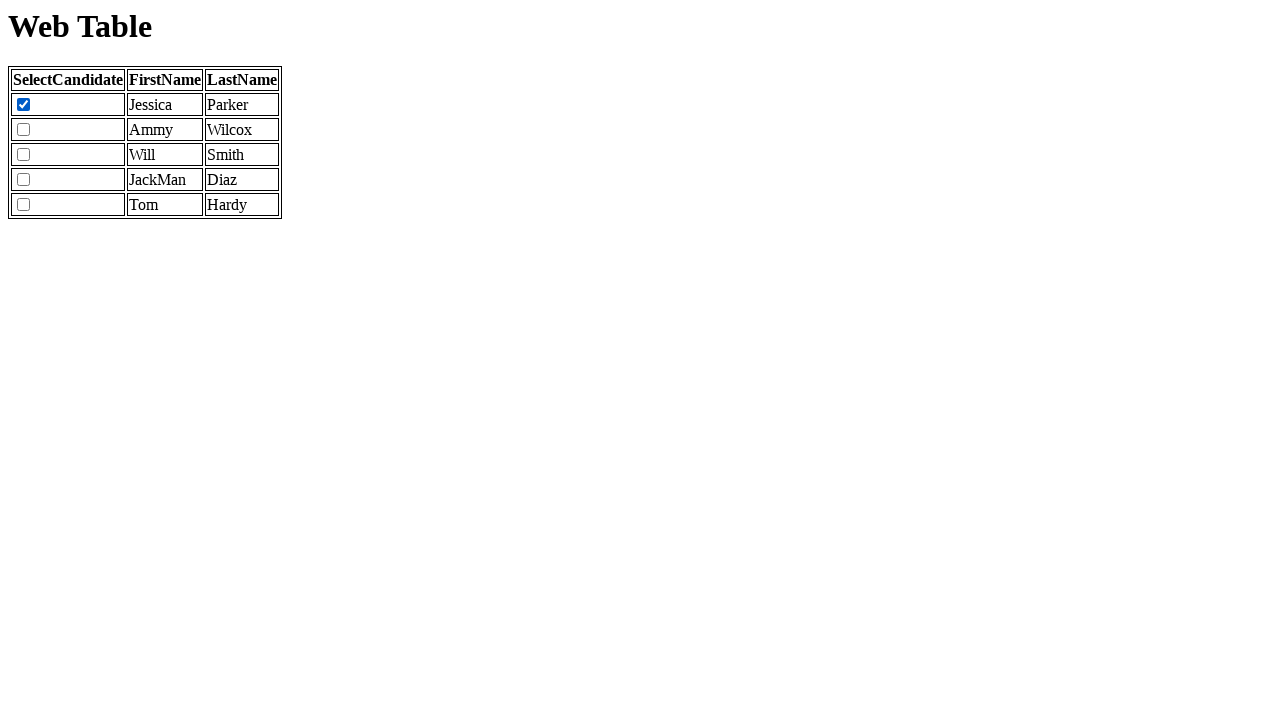

Waited 1 second to verify checkbox selection
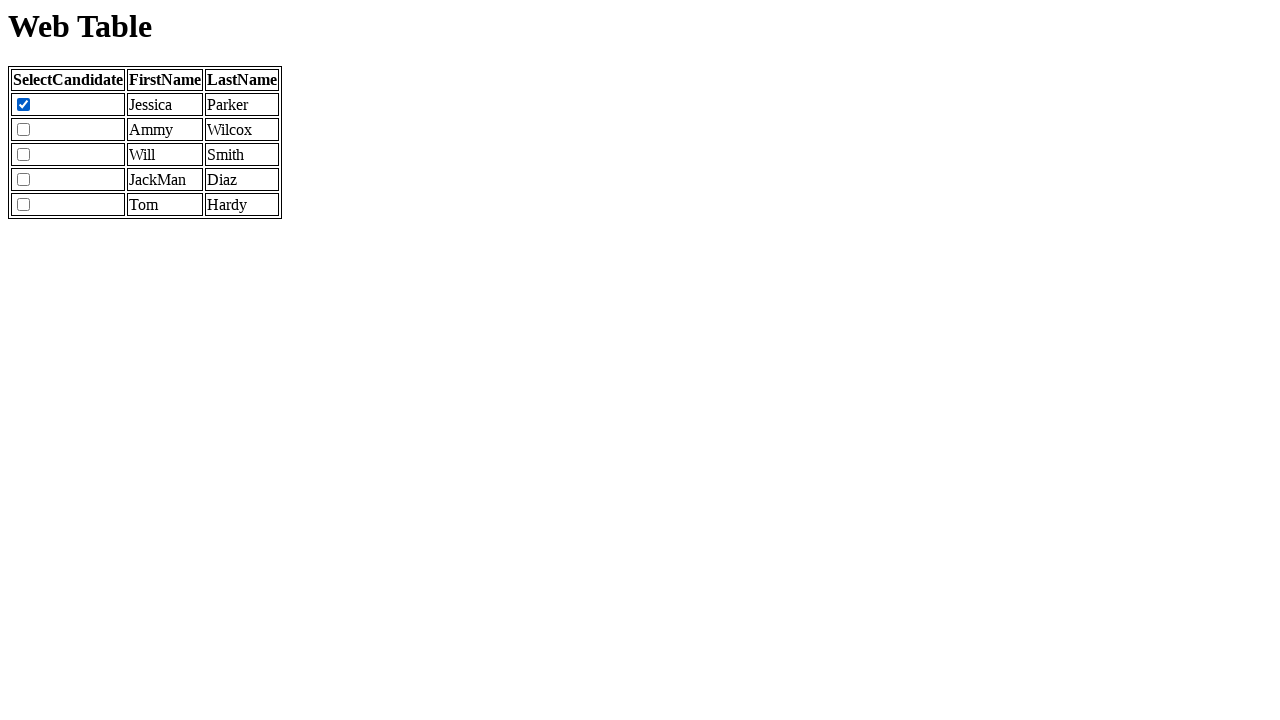

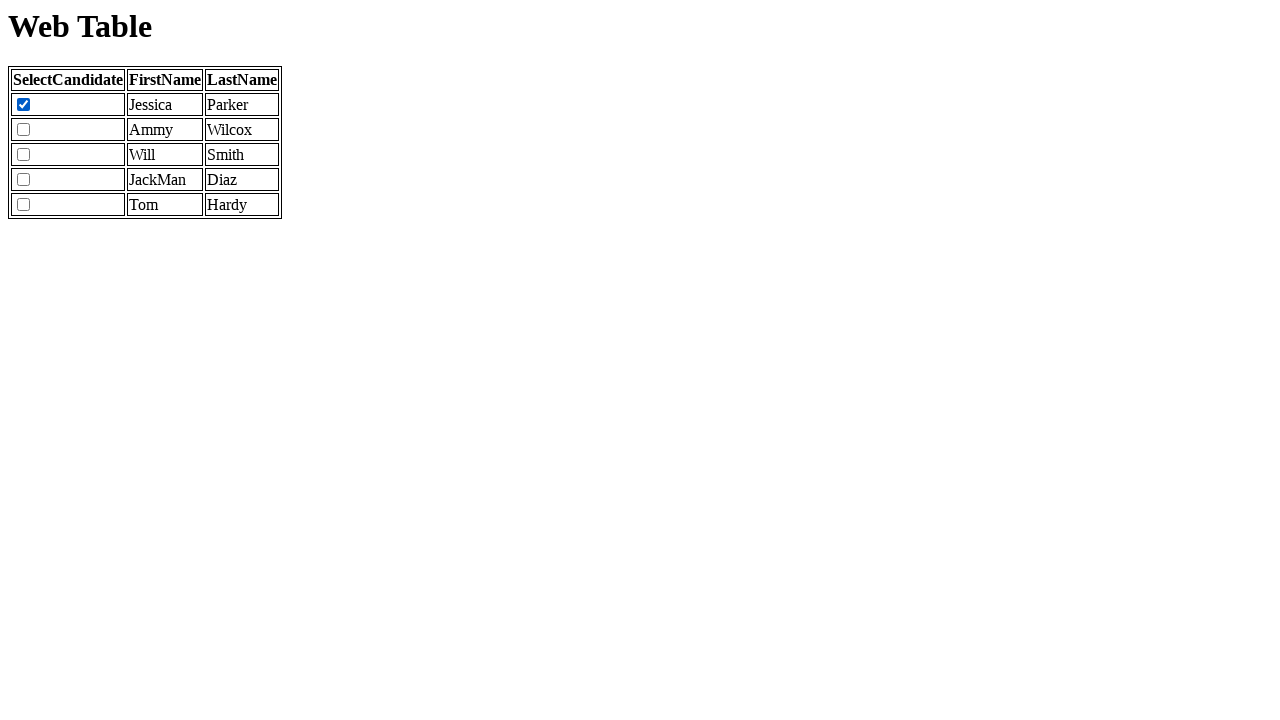